Tests the Challenging DOM page by navigating to it from the main page and clicking the blue, red, and green buttons in sequence.

Starting URL: https://the-internet.herokuapp.com/

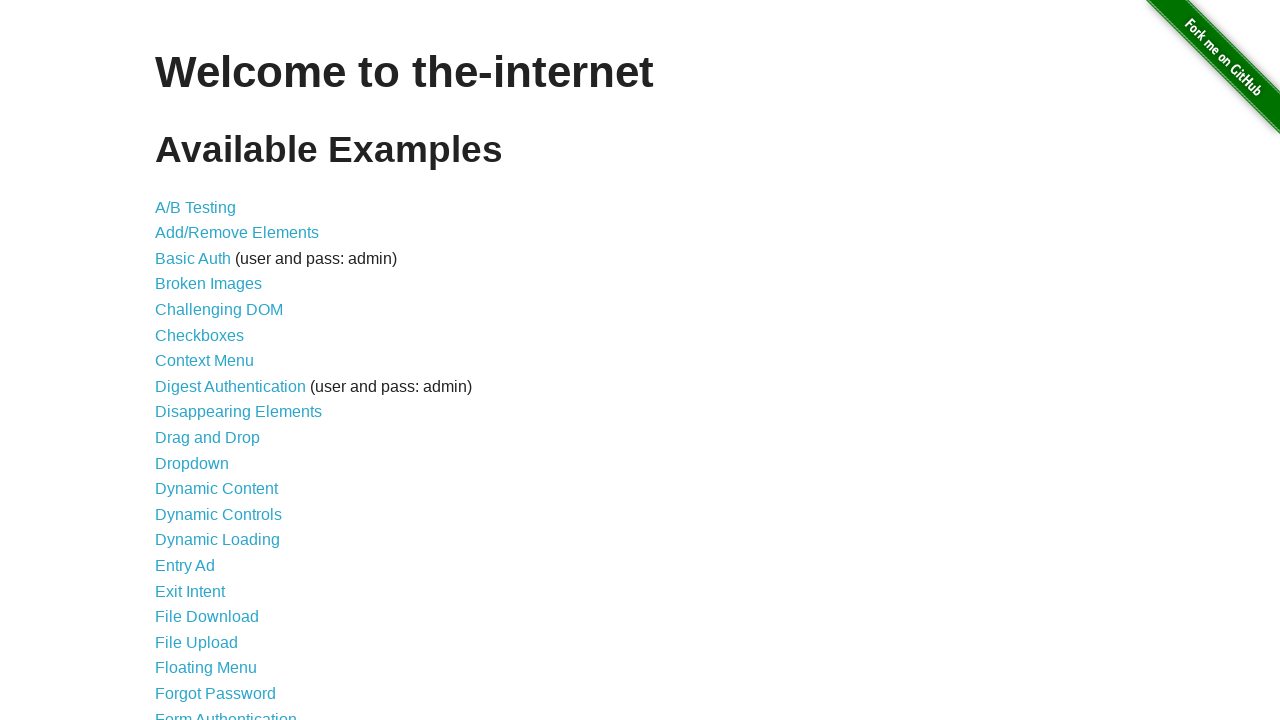

Clicked Challenging DOM link from main page at (219, 310) on a[href='/challenging_dom']
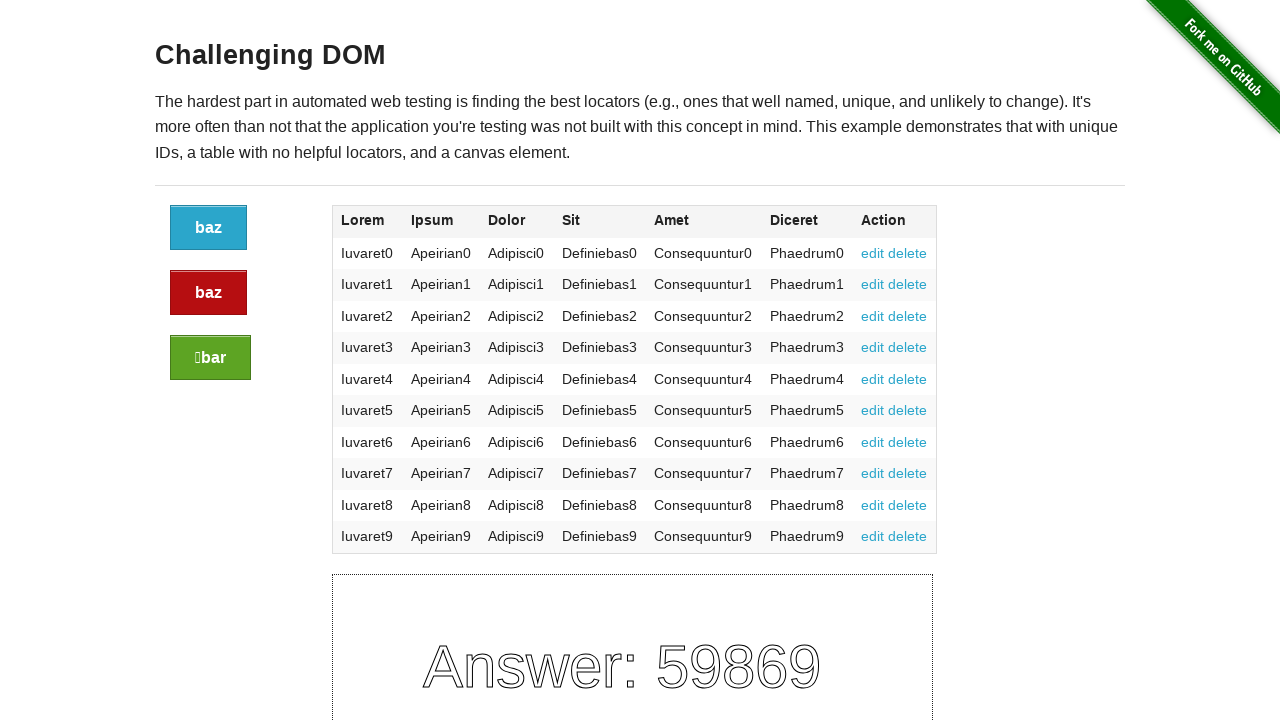

Challenging DOM page loaded successfully
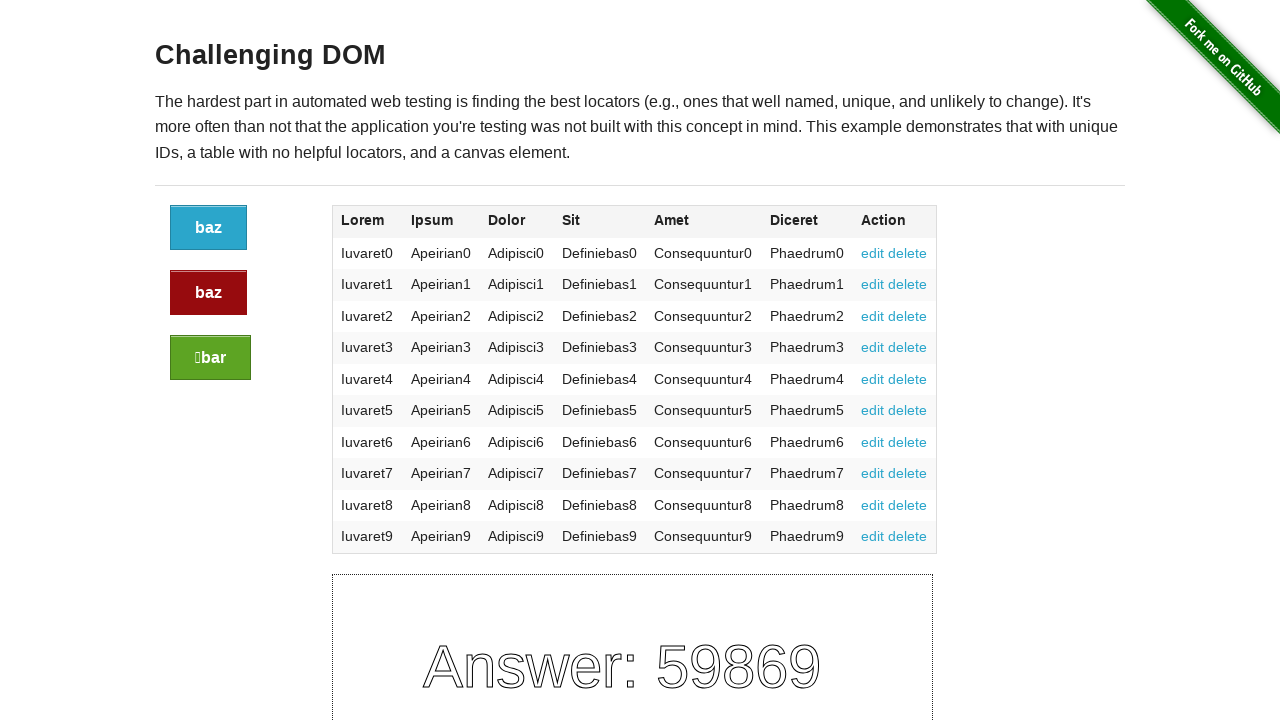

Clicked the blue button at (208, 228) on a.button:not(.alert):not(.success)
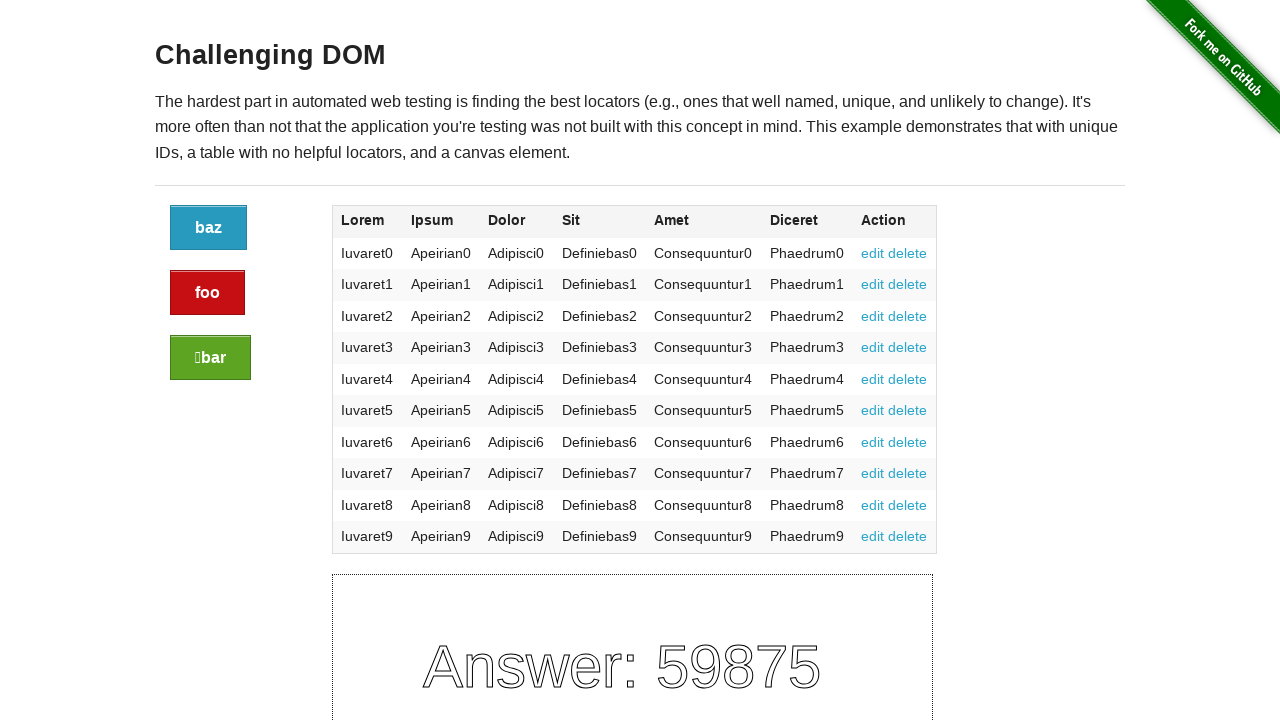

Clicked the red button at (208, 293) on a.button.alert
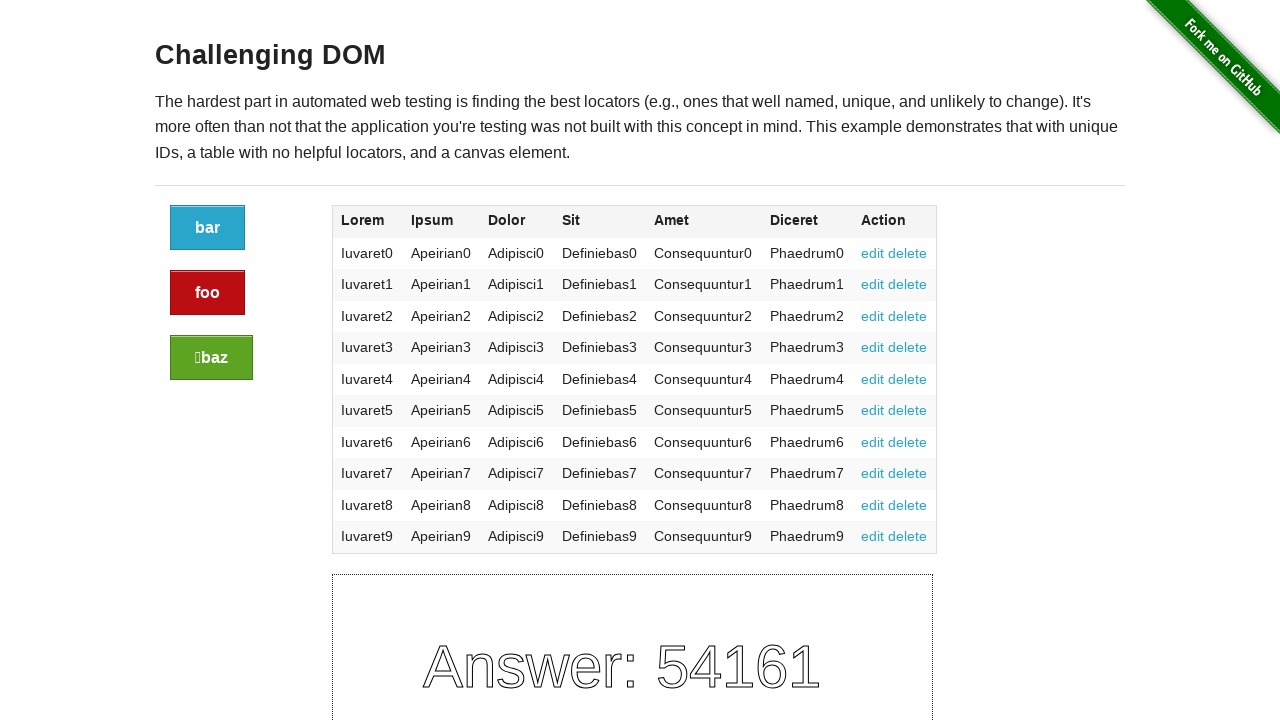

Clicked the green button at (212, 358) on a.button.success
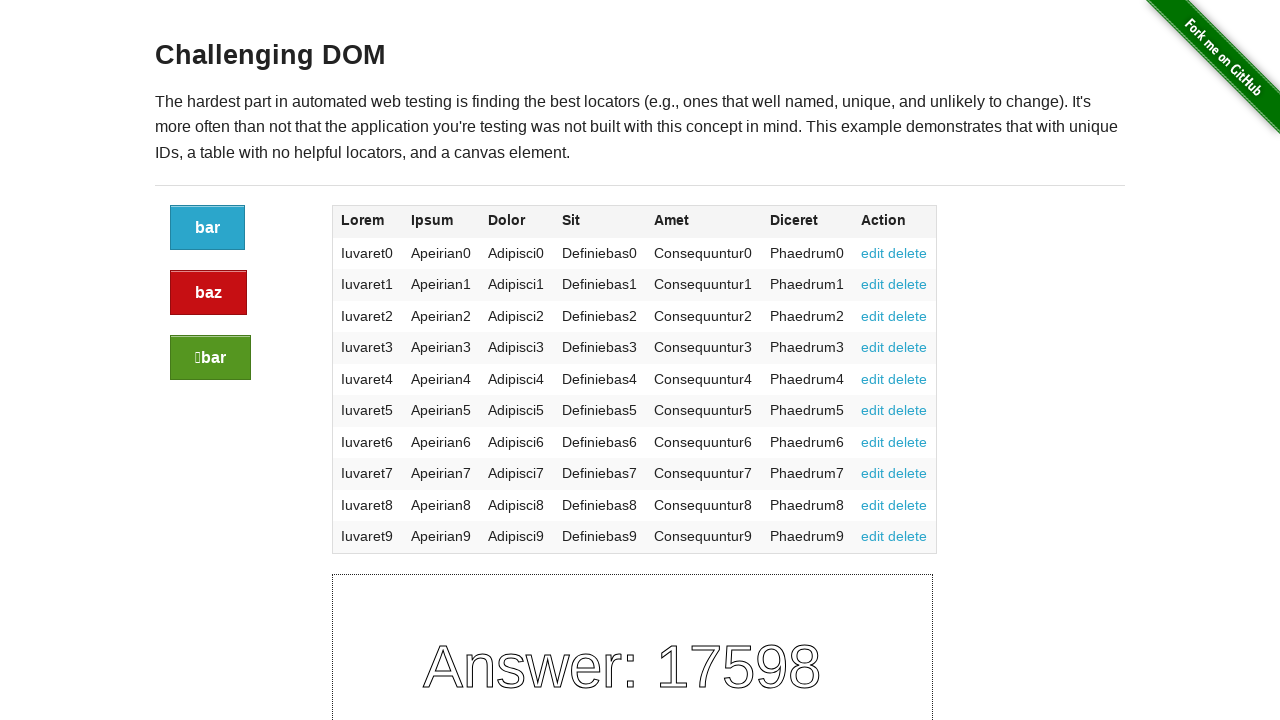

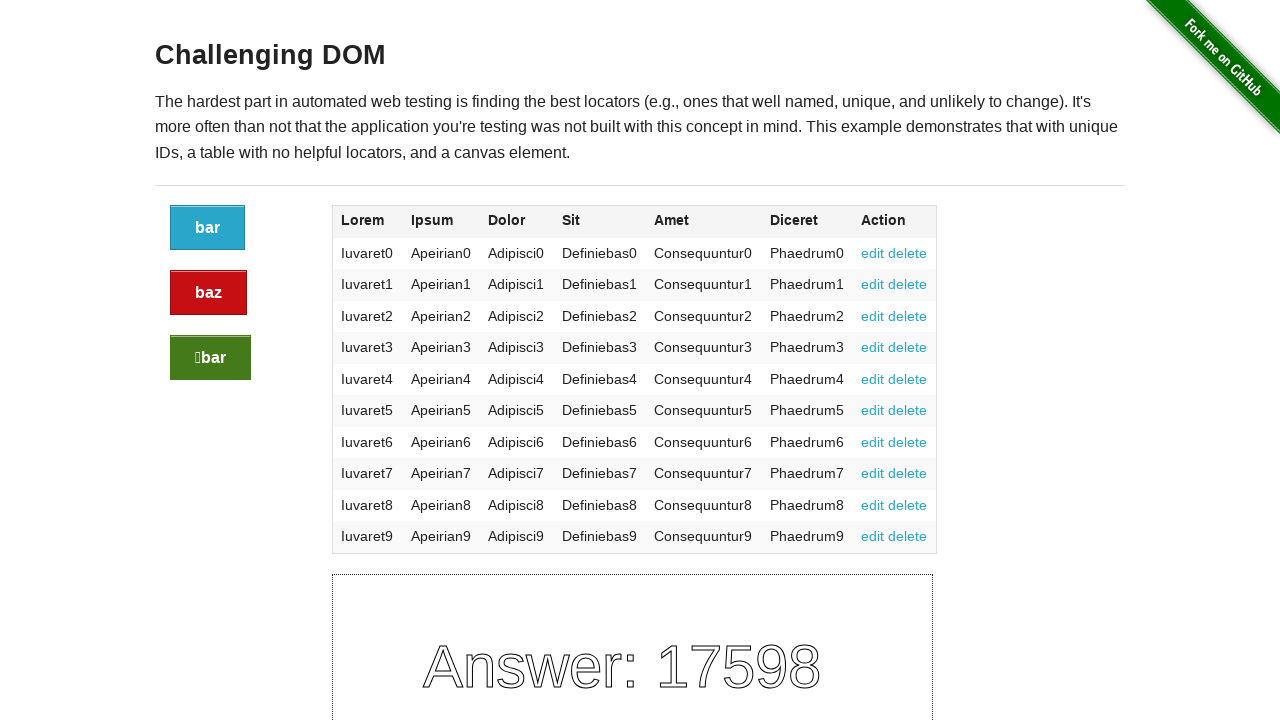